Tests creating a new paste on Pastebin by filling in the paste content, title, and selecting an expiration time from a dropdown

Starting URL: https://pastebin.com/

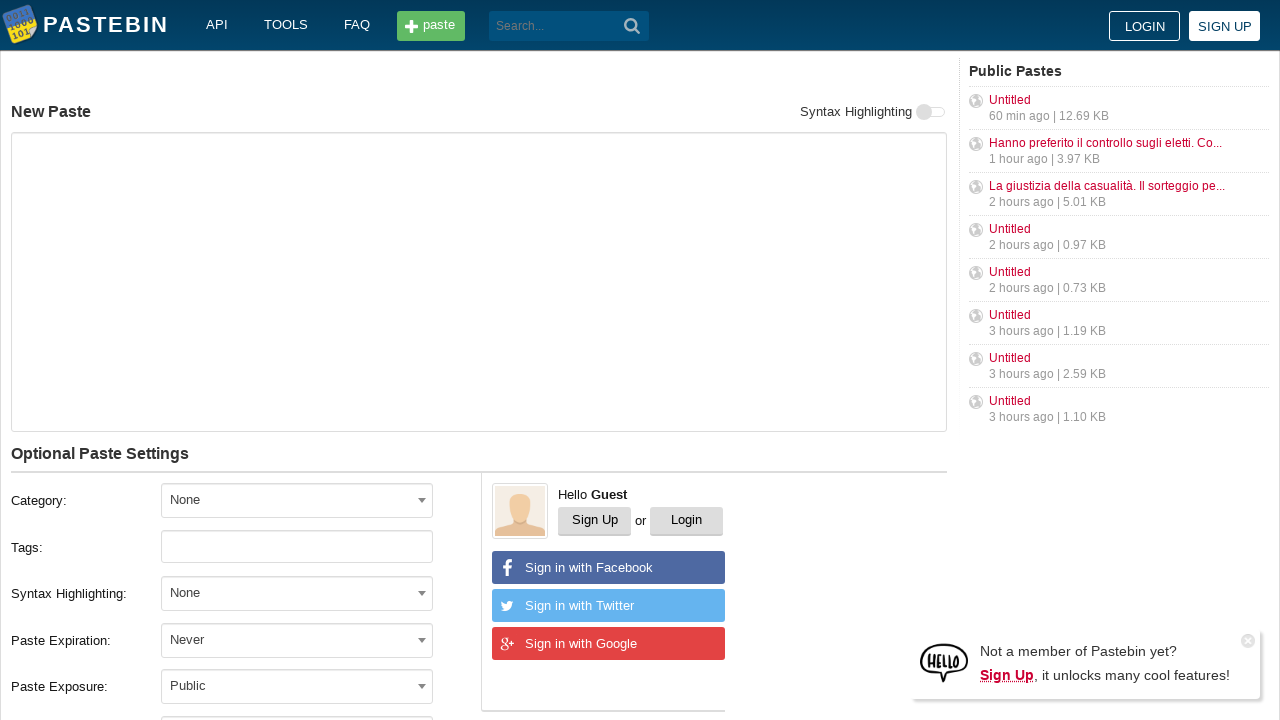

Filled paste content textarea with 'Hello from WebDriver' on textarea[name='PostForm[text]']
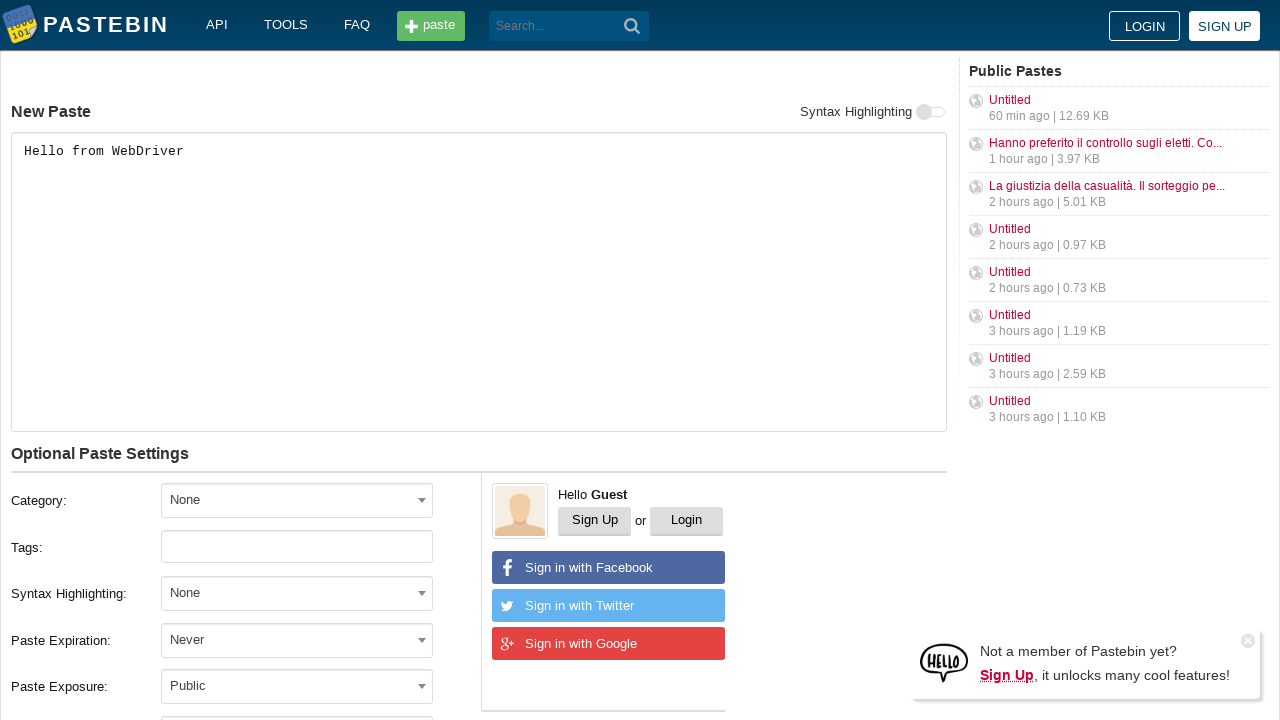

Filled paste title field with 'helloweb' on #postform-name
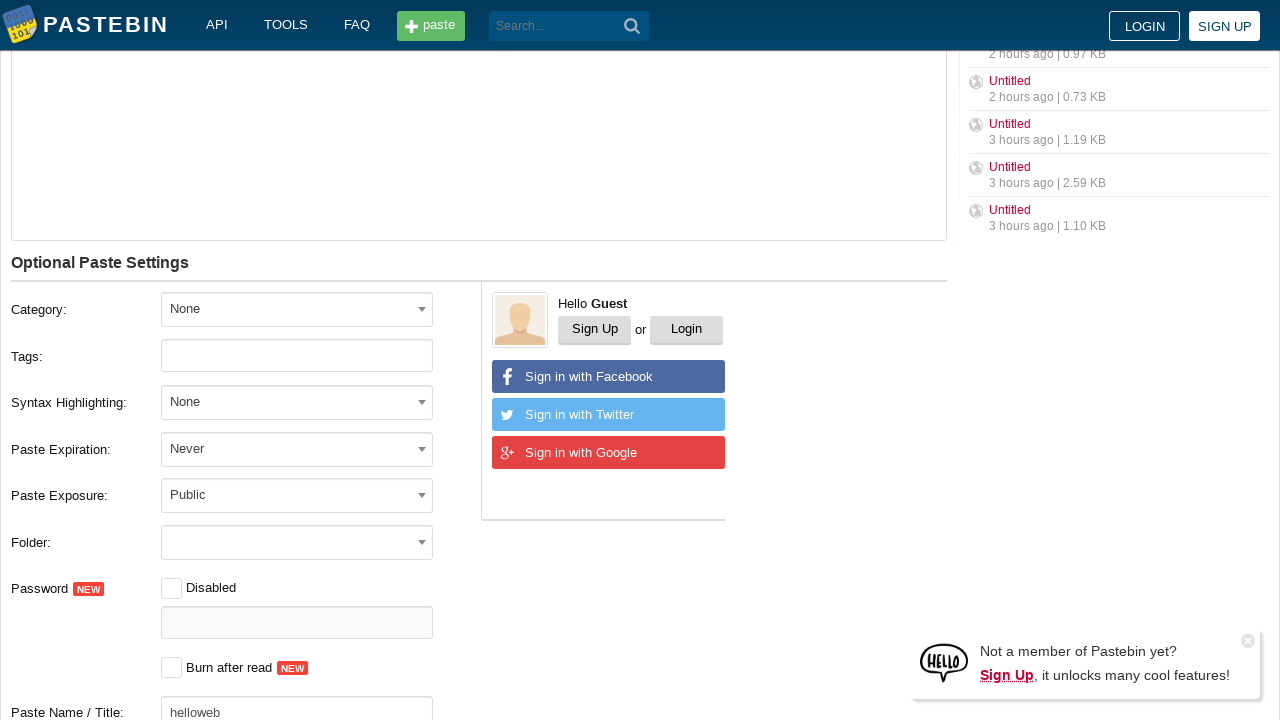

Clicked expiration time dropdown to open it at (297, 448) on #select2-postform-expiration-container
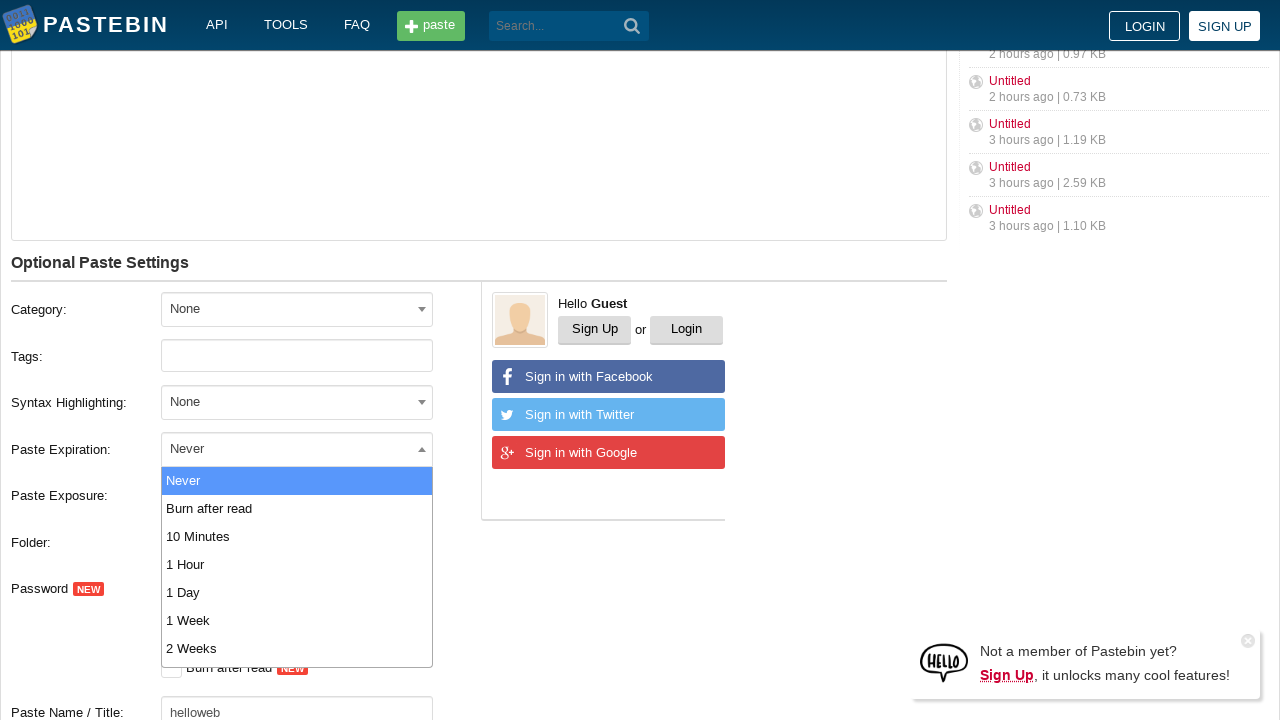

Waited for dropdown options to appear
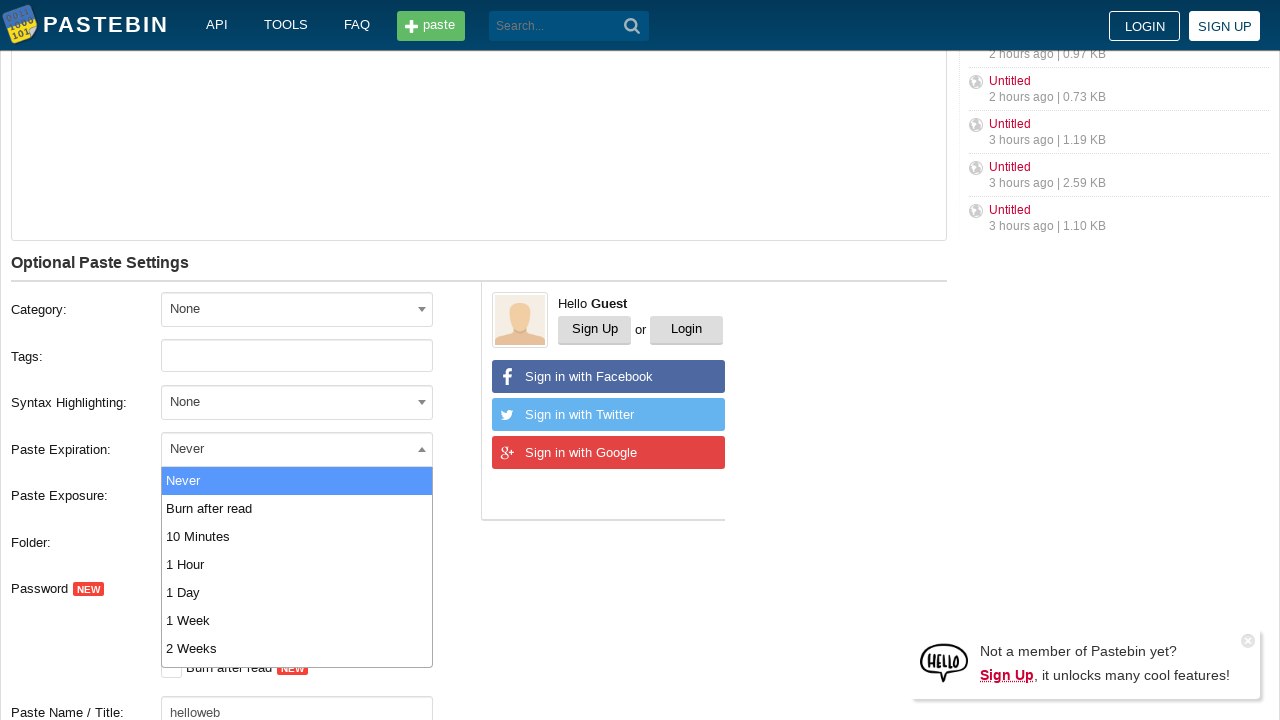

Selected 10 Minutes expiration option from dropdown at (297, 536) on .select2-results ul li:nth-child(3)
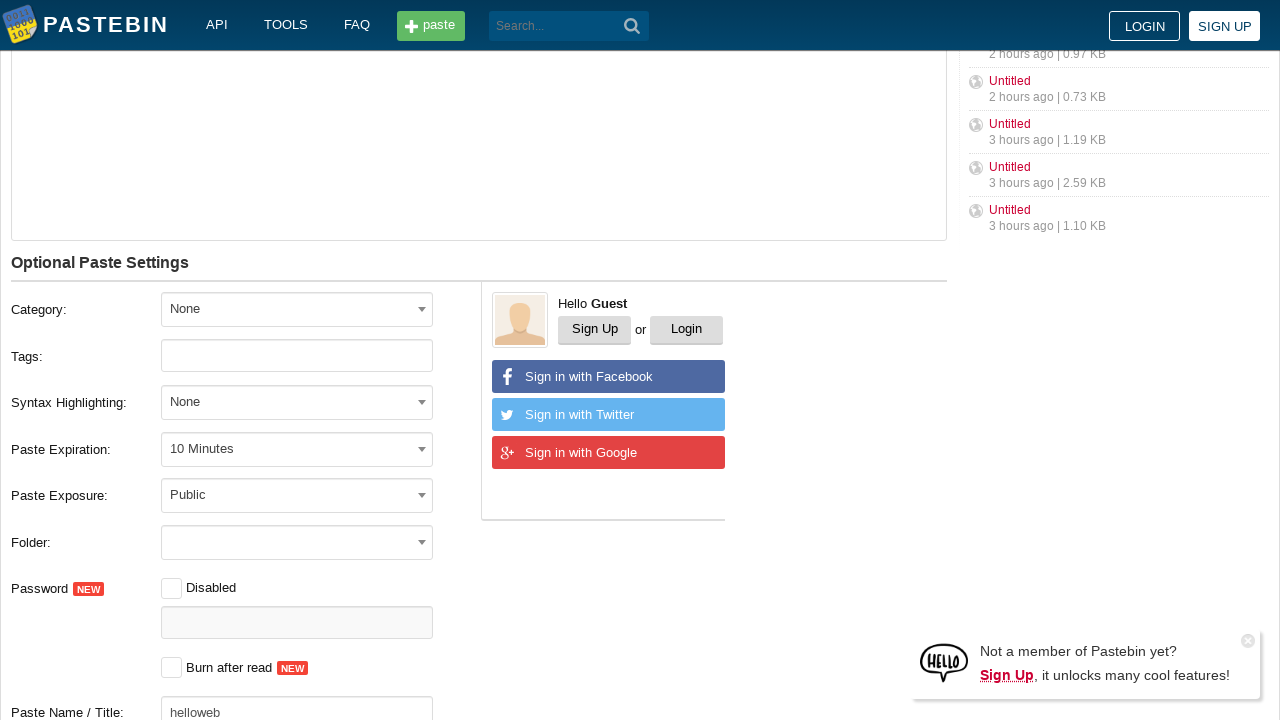

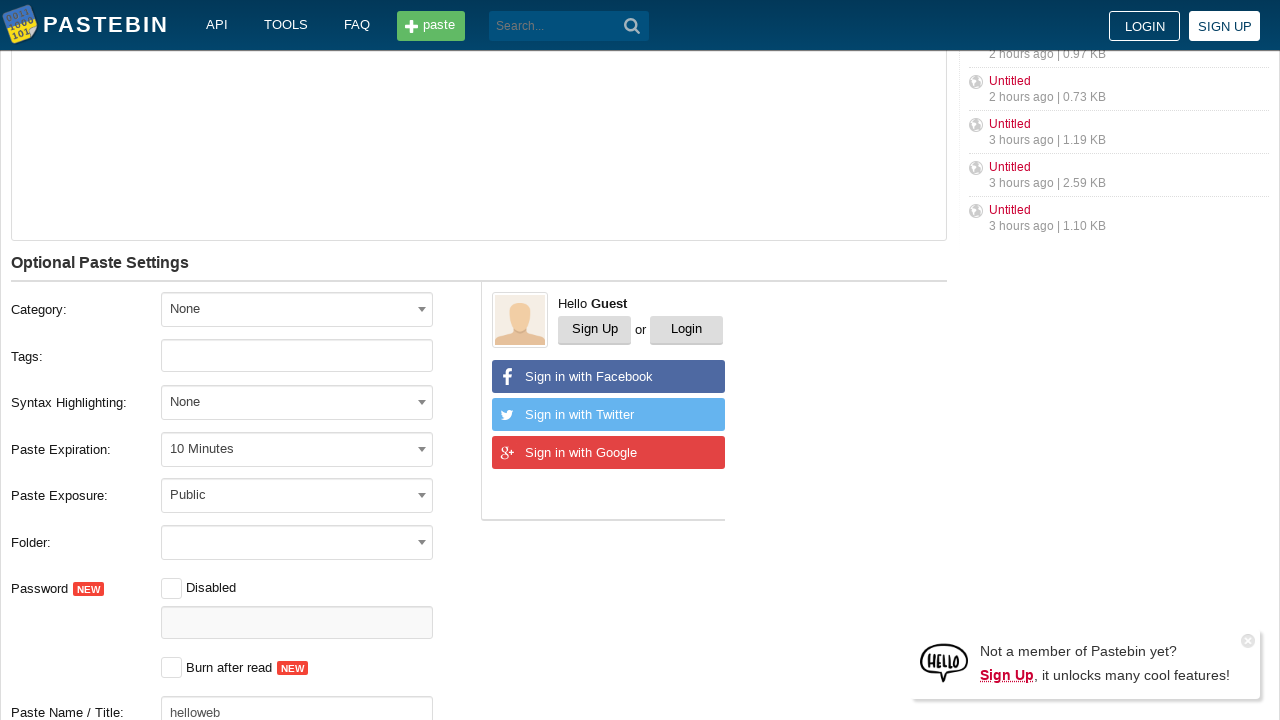